Tests that an item is removed if an empty text string is entered during edit

Starting URL: https://demo.playwright.dev/todomvc

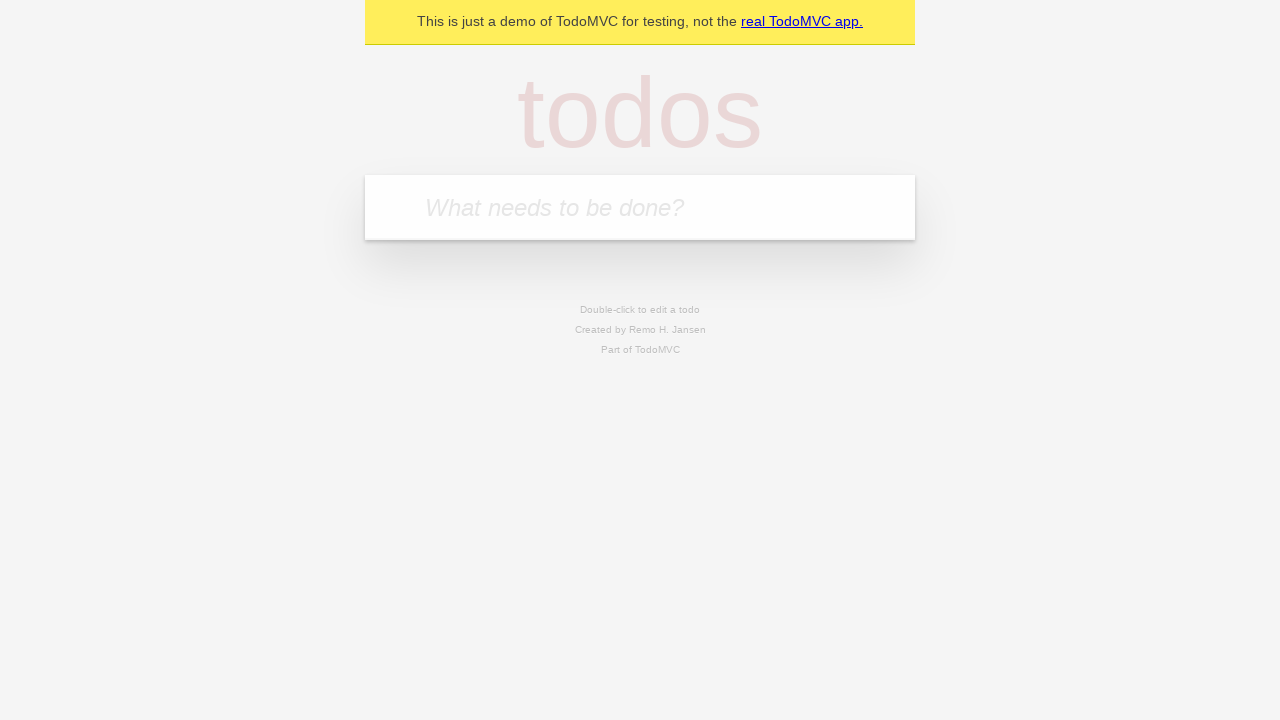

Filled input field with 'buy some cheese' on internal:attr=[placeholder="What needs to be done?"i]
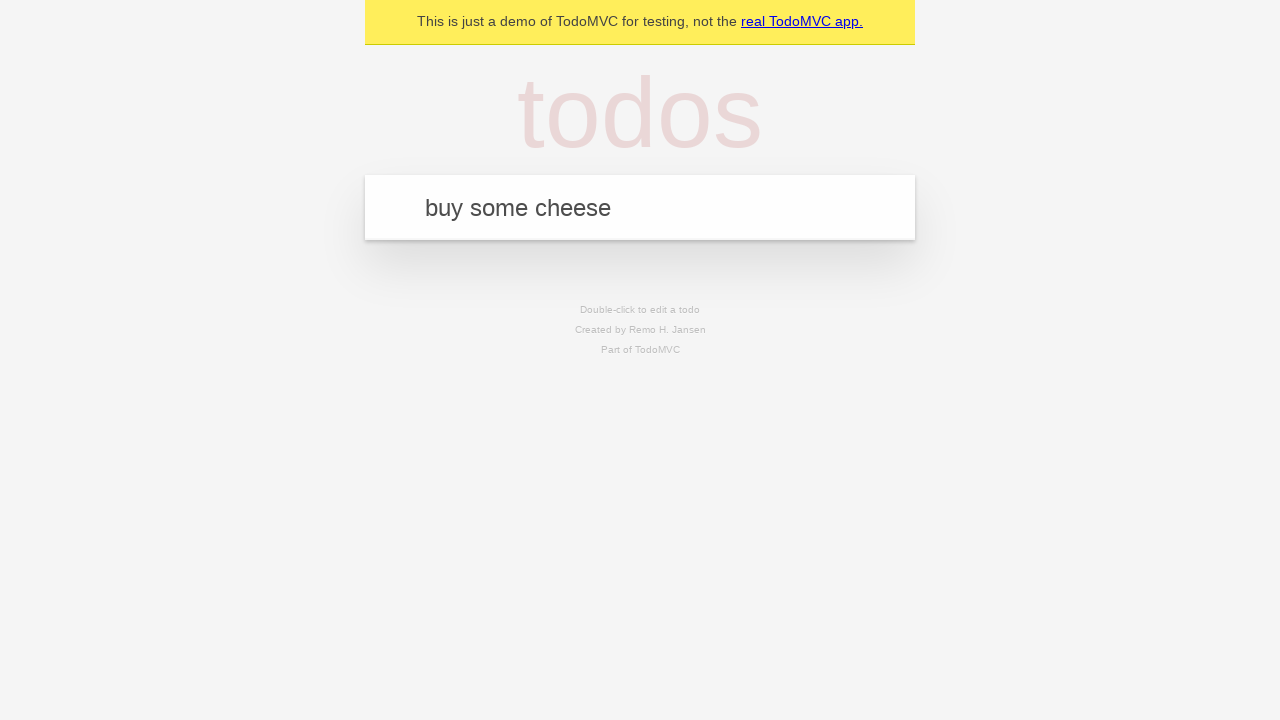

Pressed Enter to add first todo item on internal:attr=[placeholder="What needs to be done?"i]
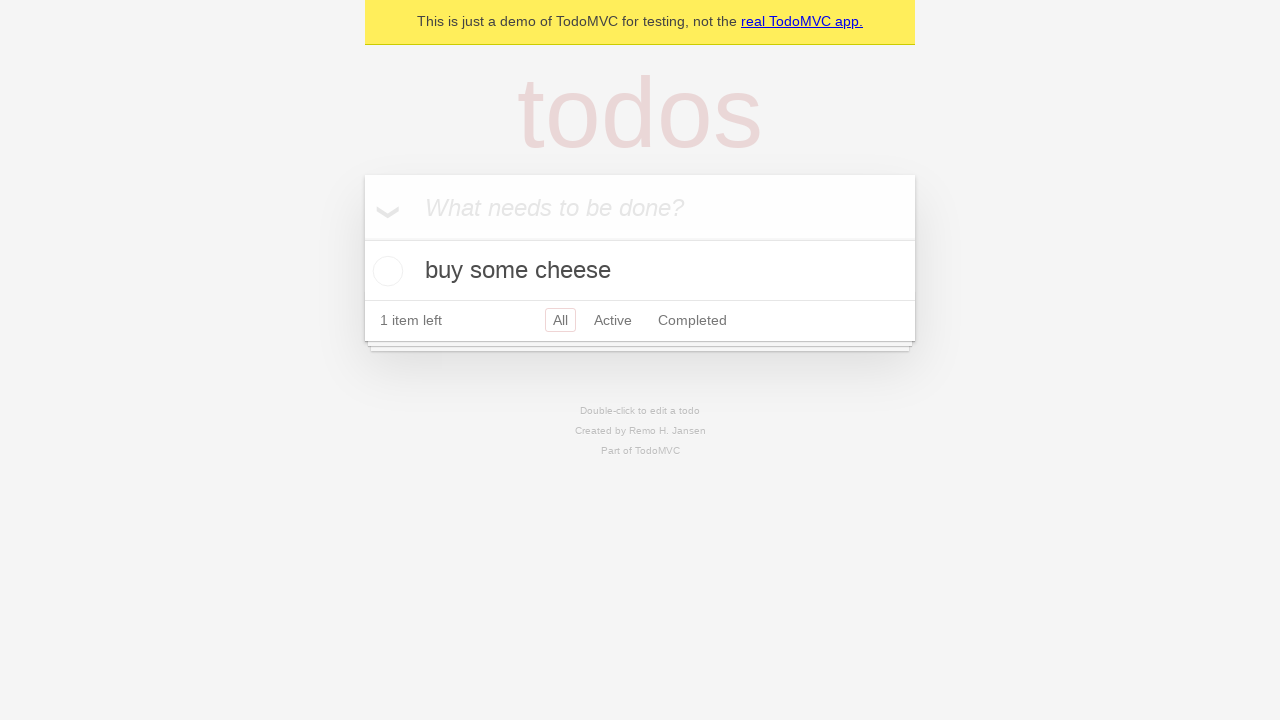

Filled input field with 'feed the cat' on internal:attr=[placeholder="What needs to be done?"i]
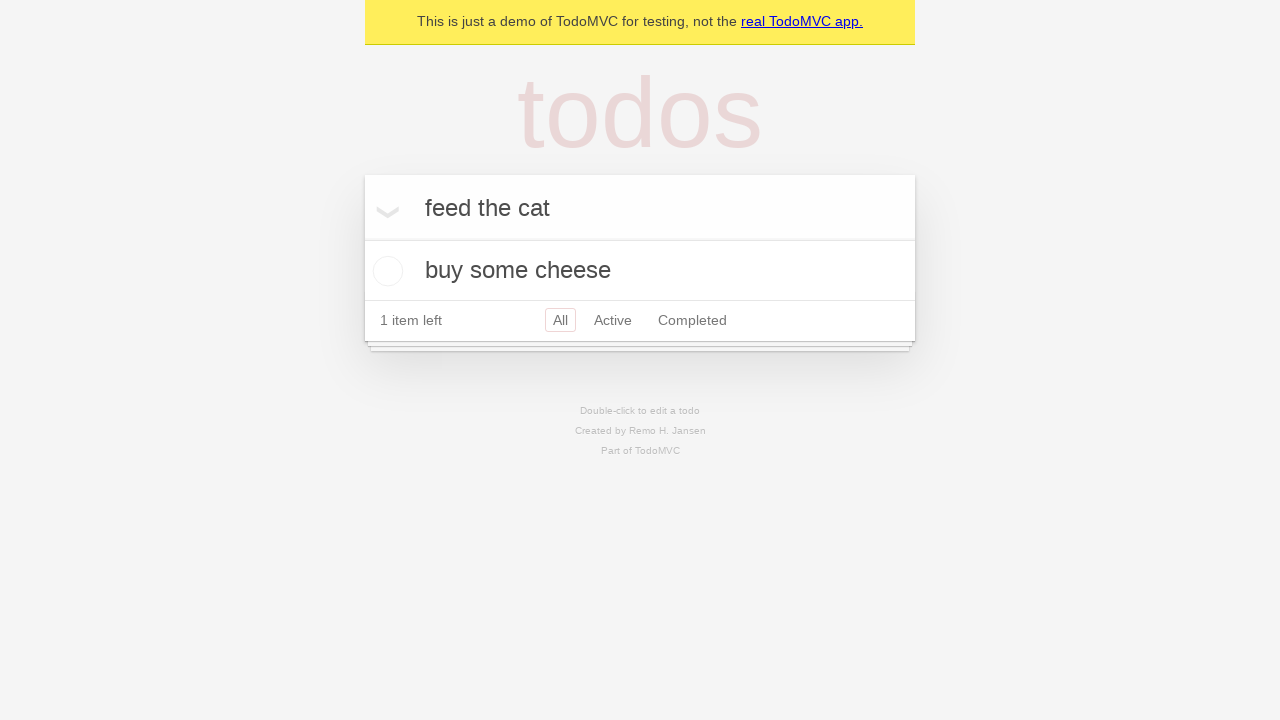

Pressed Enter to add second todo item on internal:attr=[placeholder="What needs to be done?"i]
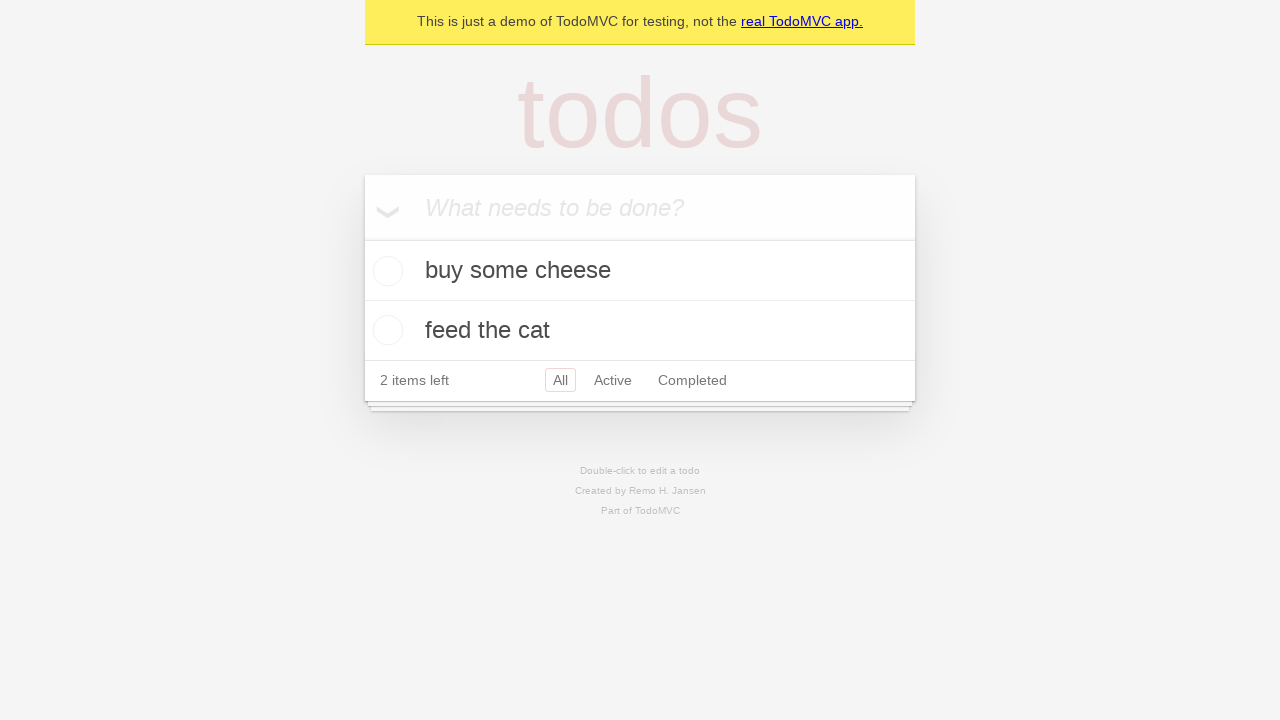

Filled input field with 'book a doctors appointment' on internal:attr=[placeholder="What needs to be done?"i]
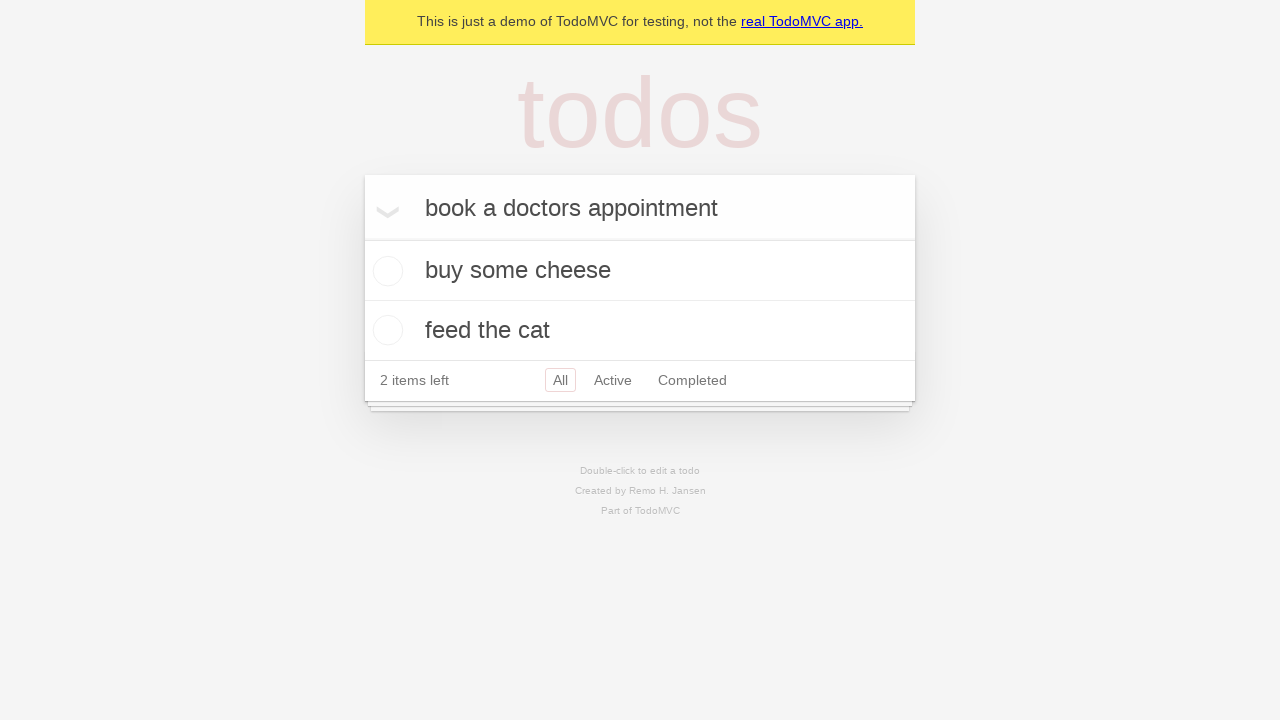

Pressed Enter to add third todo item on internal:attr=[placeholder="What needs to be done?"i]
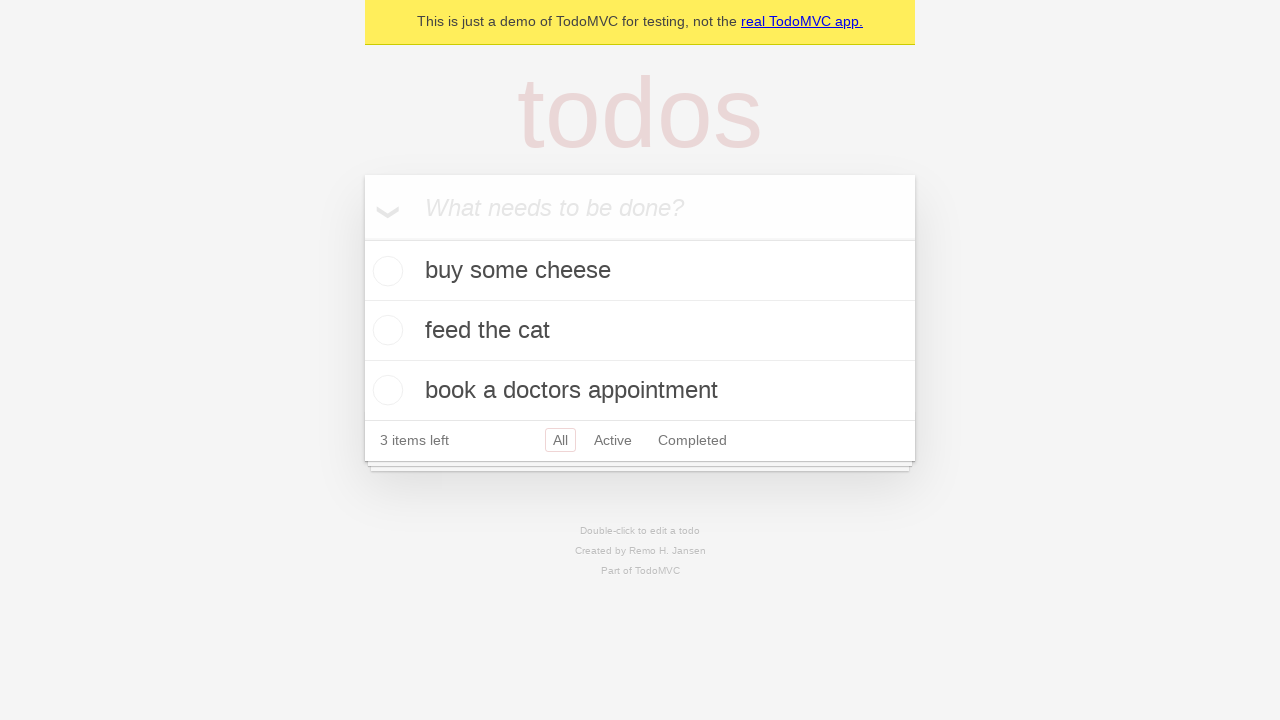

Double-clicked second todo item to enter edit mode at (640, 331) on internal:testid=[data-testid="todo-item"s] >> nth=1
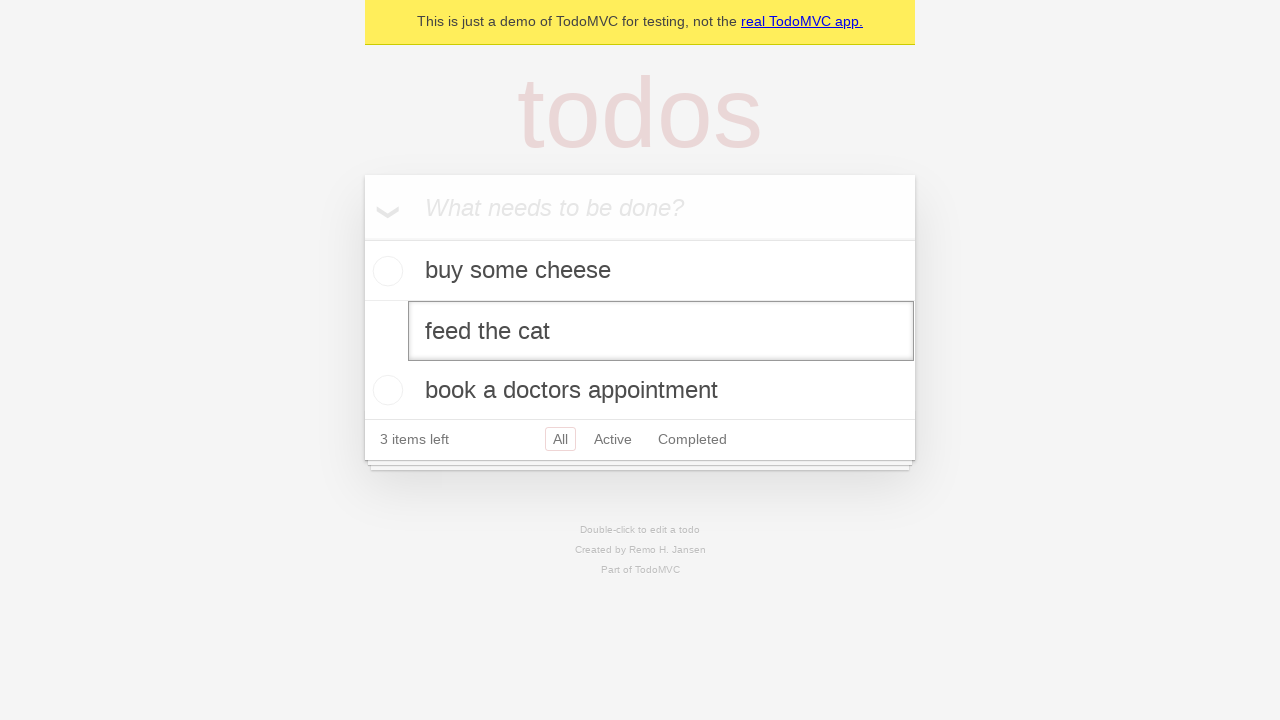

Cleared the edit textbox to enter empty string on internal:testid=[data-testid="todo-item"s] >> nth=1 >> internal:role=textbox[nam
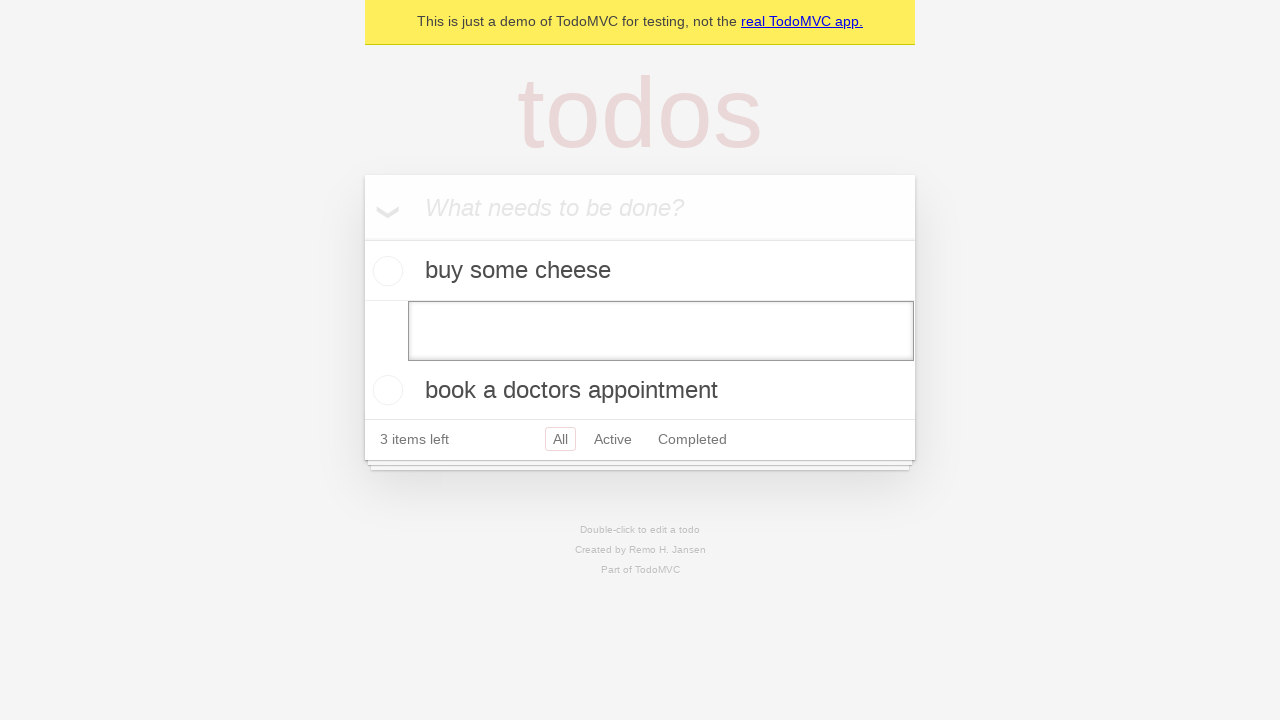

Pressed Enter to confirm empty edit, removing the todo item on internal:testid=[data-testid="todo-item"s] >> nth=1 >> internal:role=textbox[nam
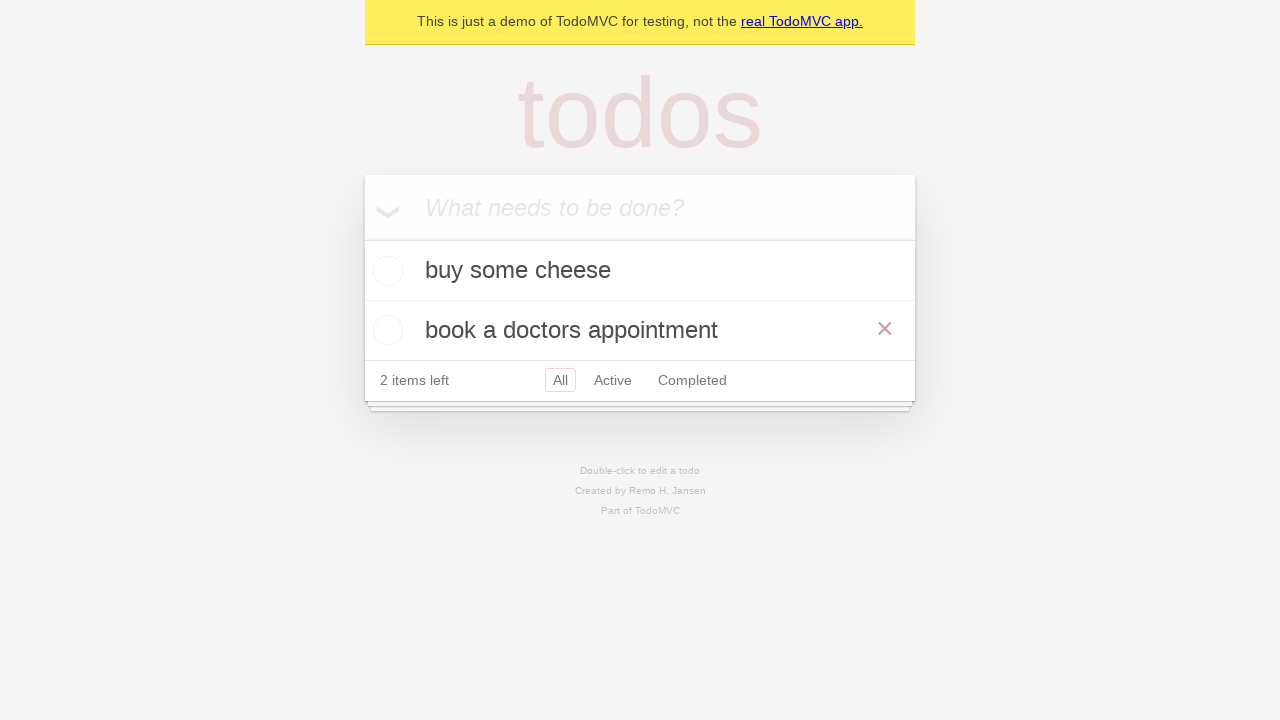

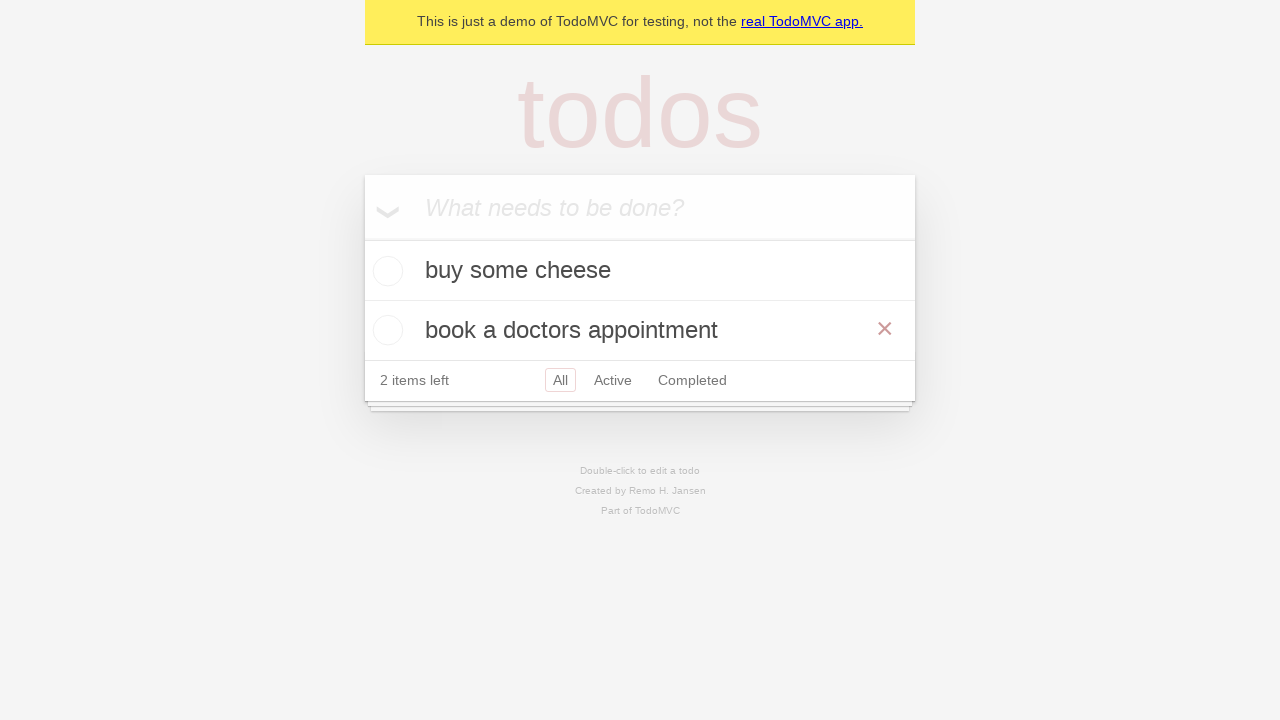